Tests mouse back button functionality by clicking a link and then navigating back

Starting URL: https://selenium.dev/selenium/web/mouse_interaction.html

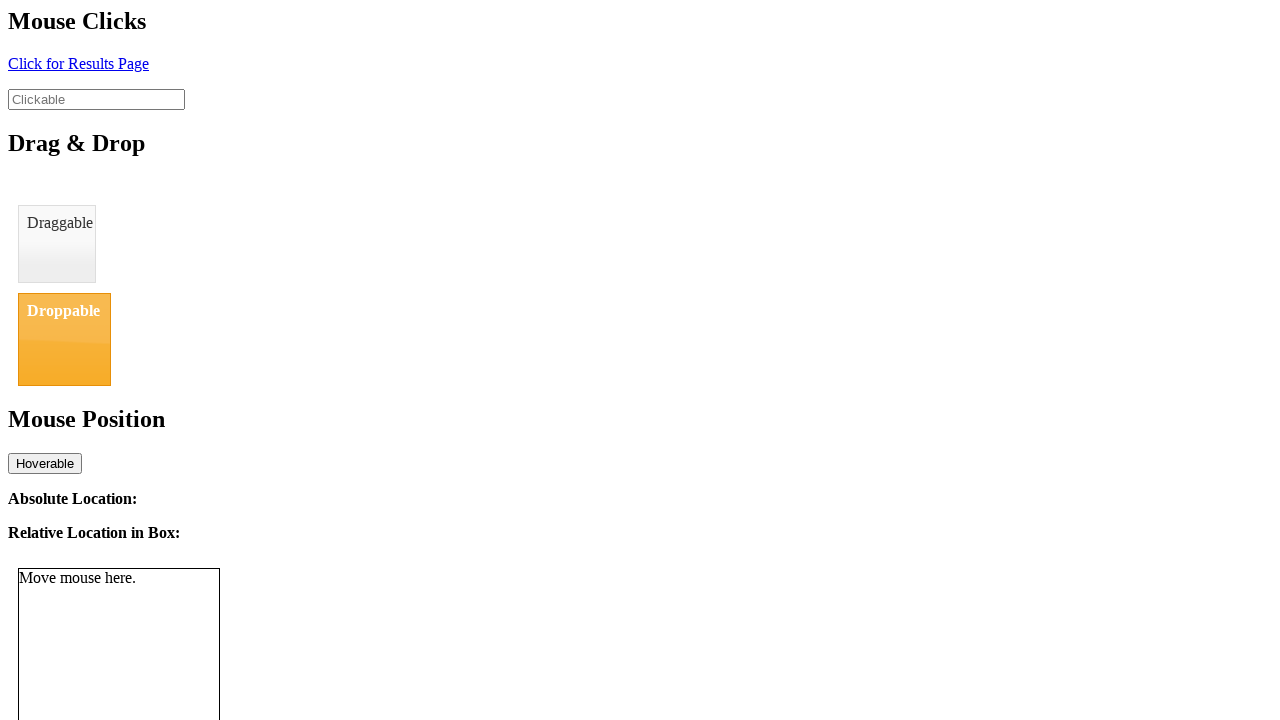

Clicked link to navigate to result page at (78, 63) on #click
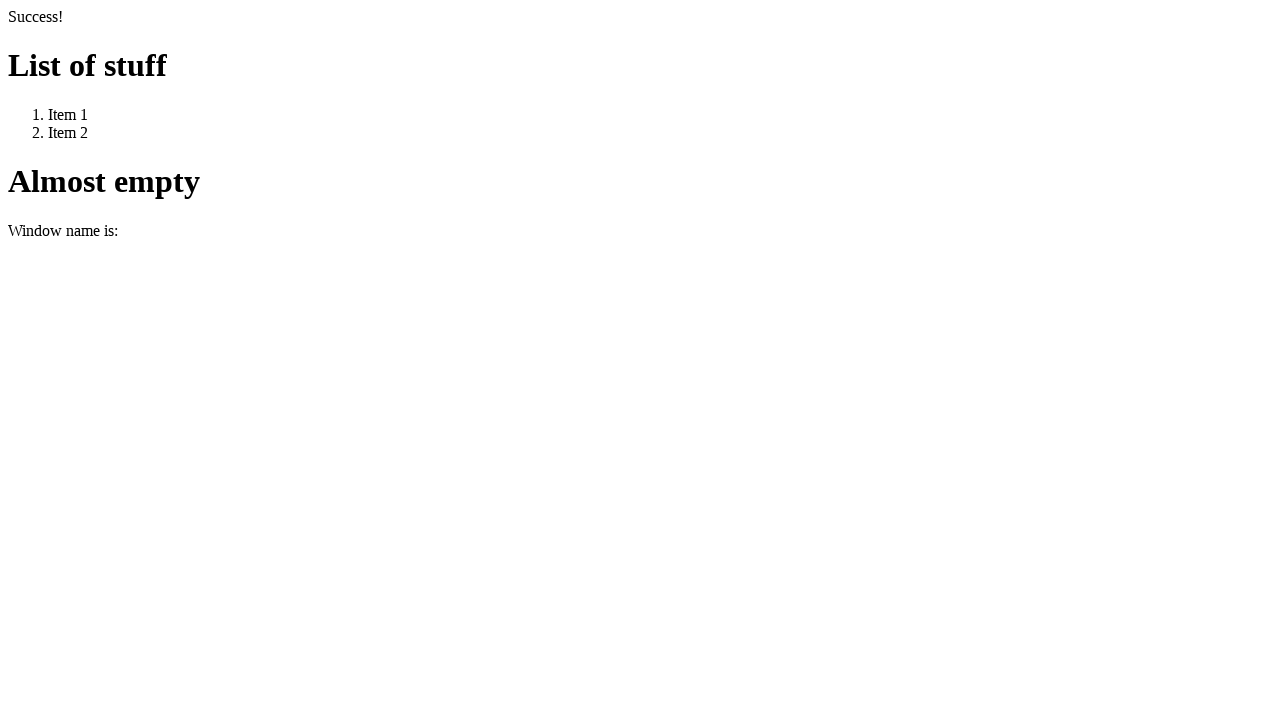

Result page loaded successfully
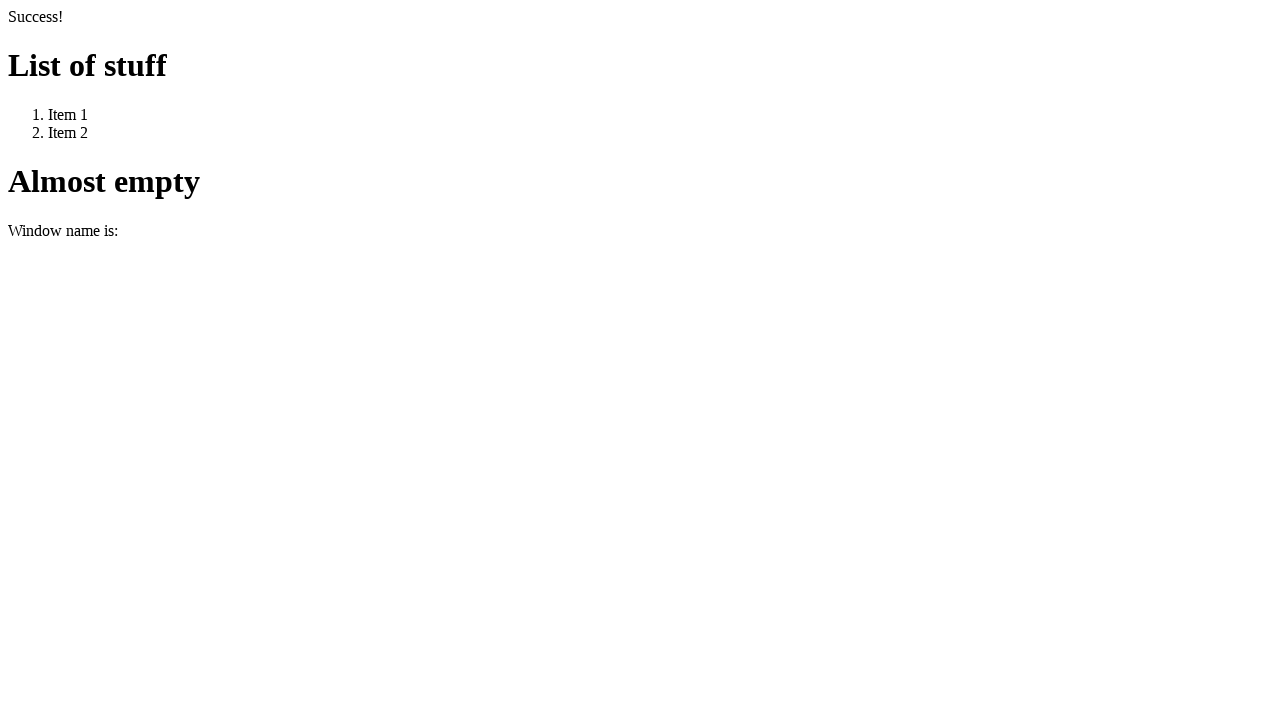

Navigated back using browser back button
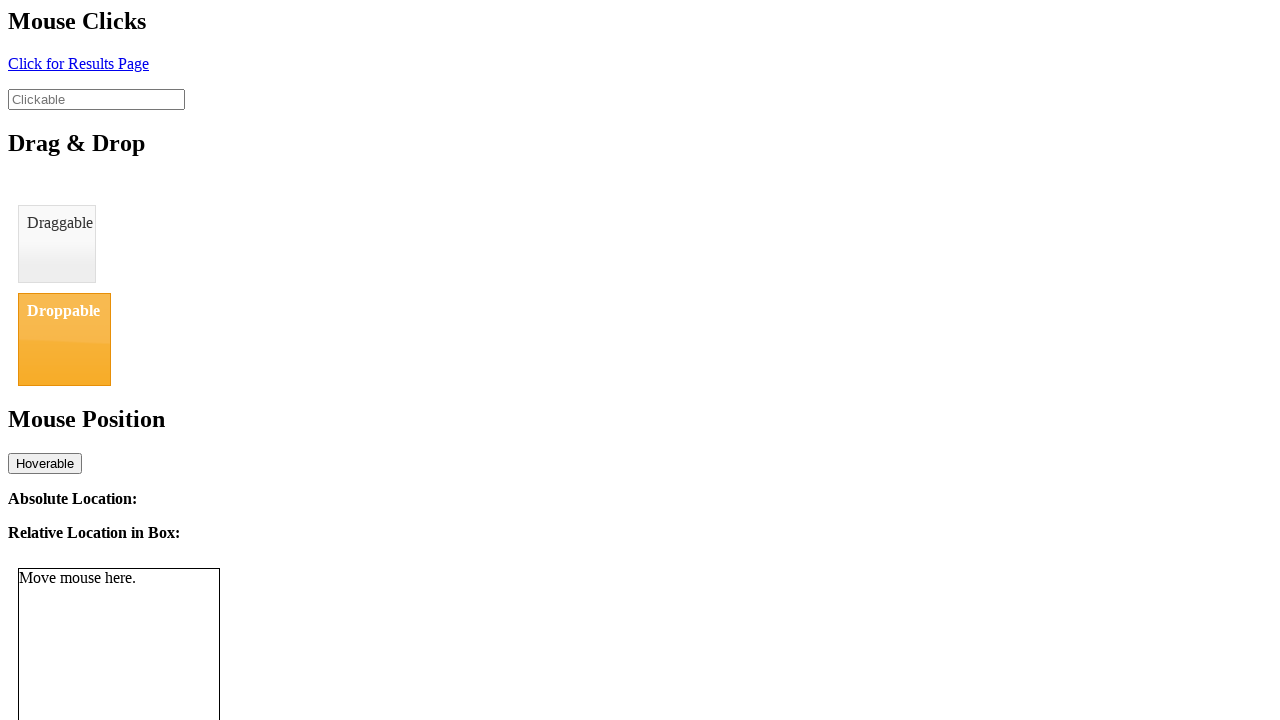

Original page with clickable element loaded
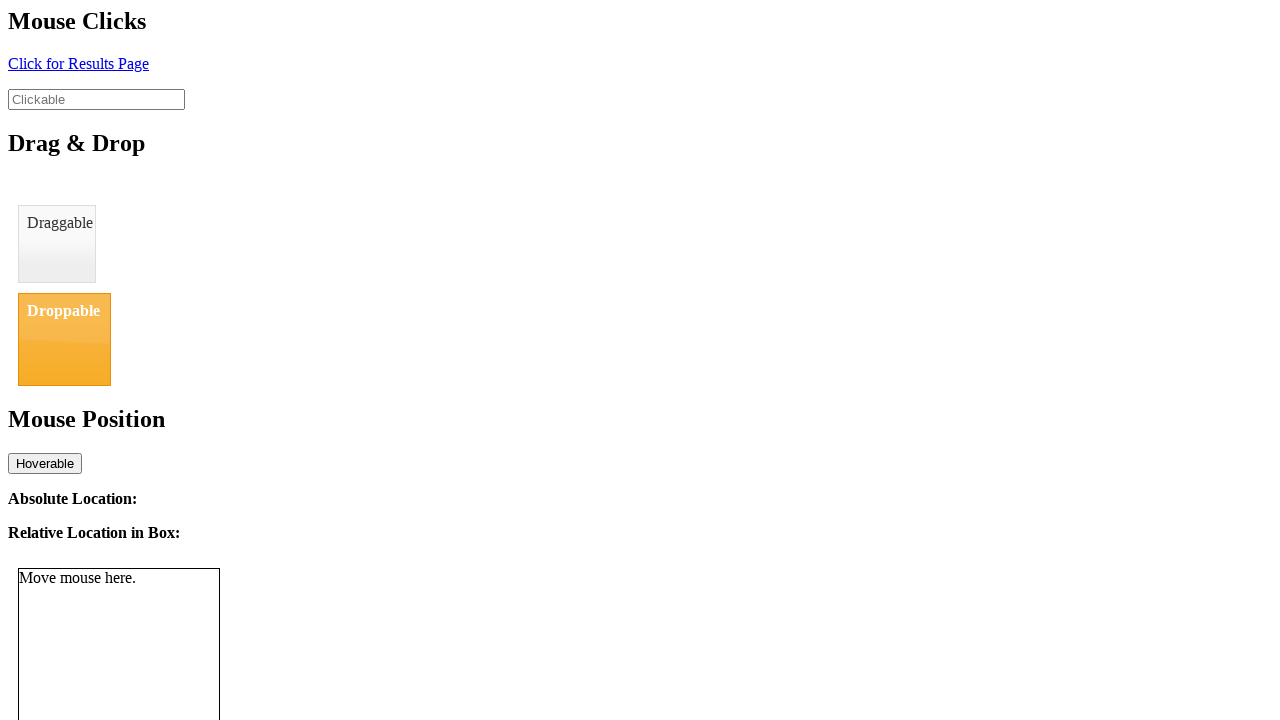

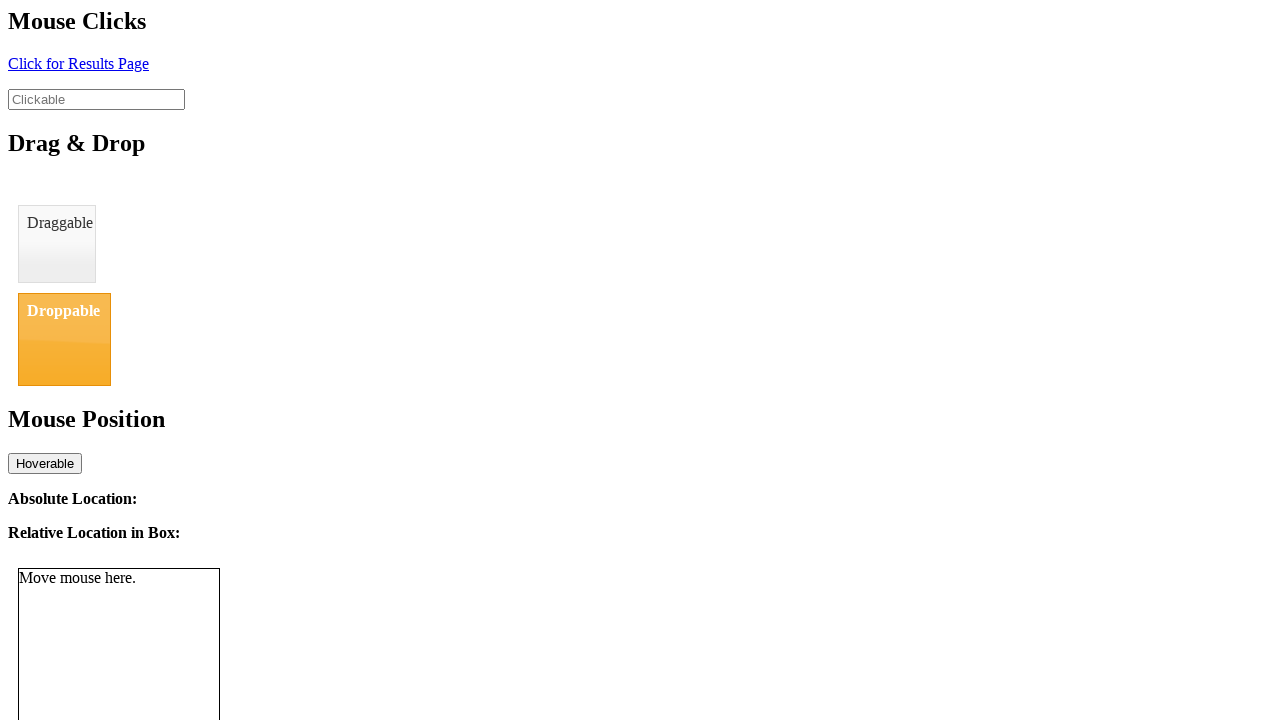